Tests navigation to the "Discover our services" section by clicking the link and verifying the section is in viewport

Starting URL: https://www.crocoder.dev

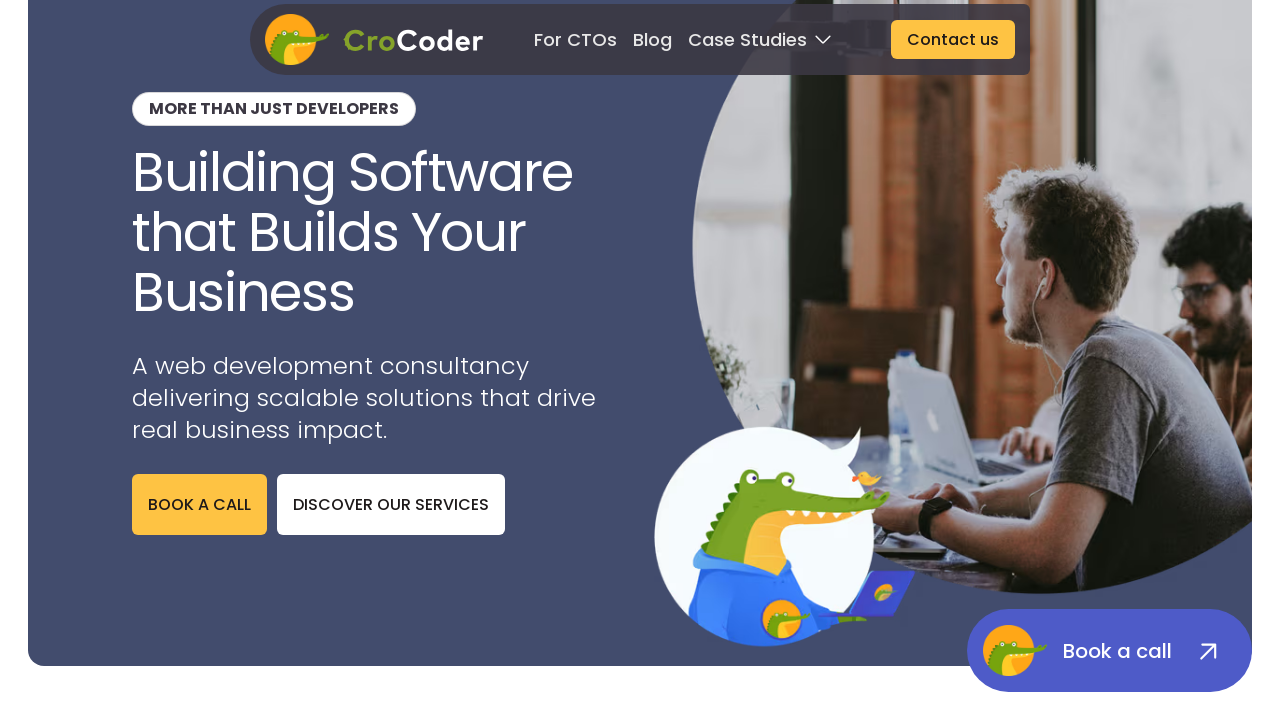

Clicked on DISCOVER OUR SERVICES link at (391, 504) on internal:role=link[name="DISCOVER OUR SERVICES"s]
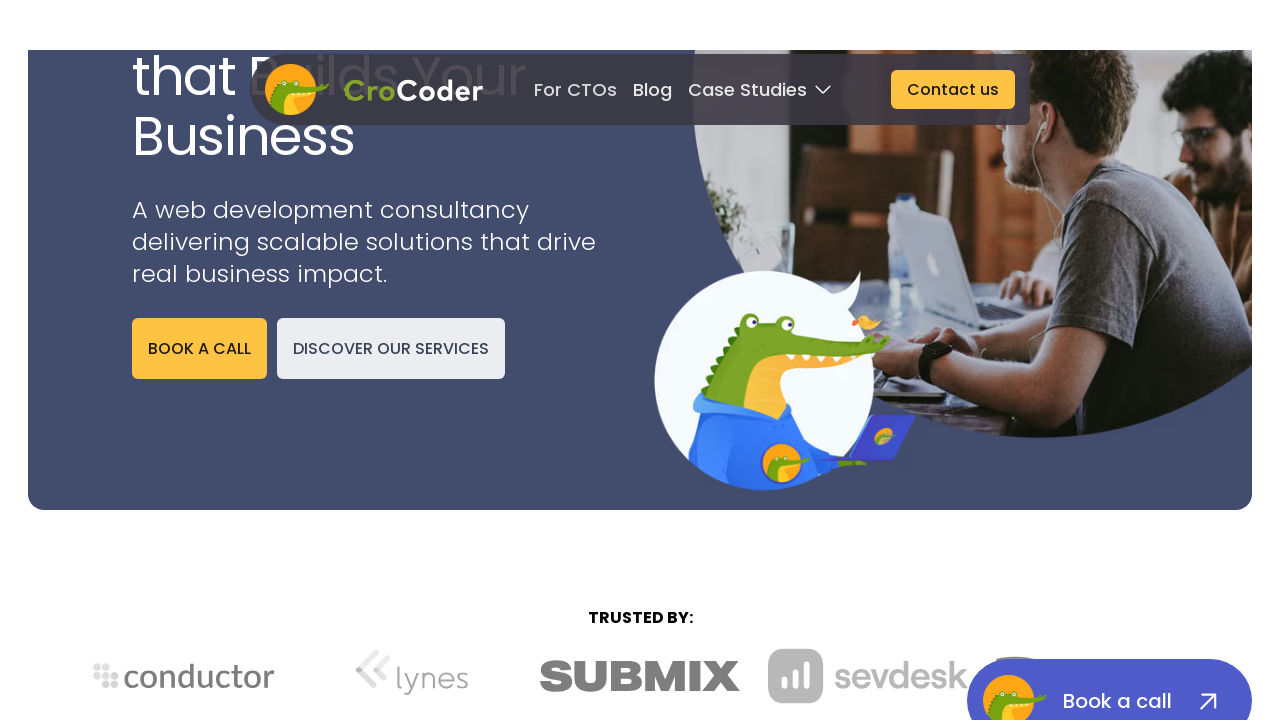

Navigated to Discover our services section URL
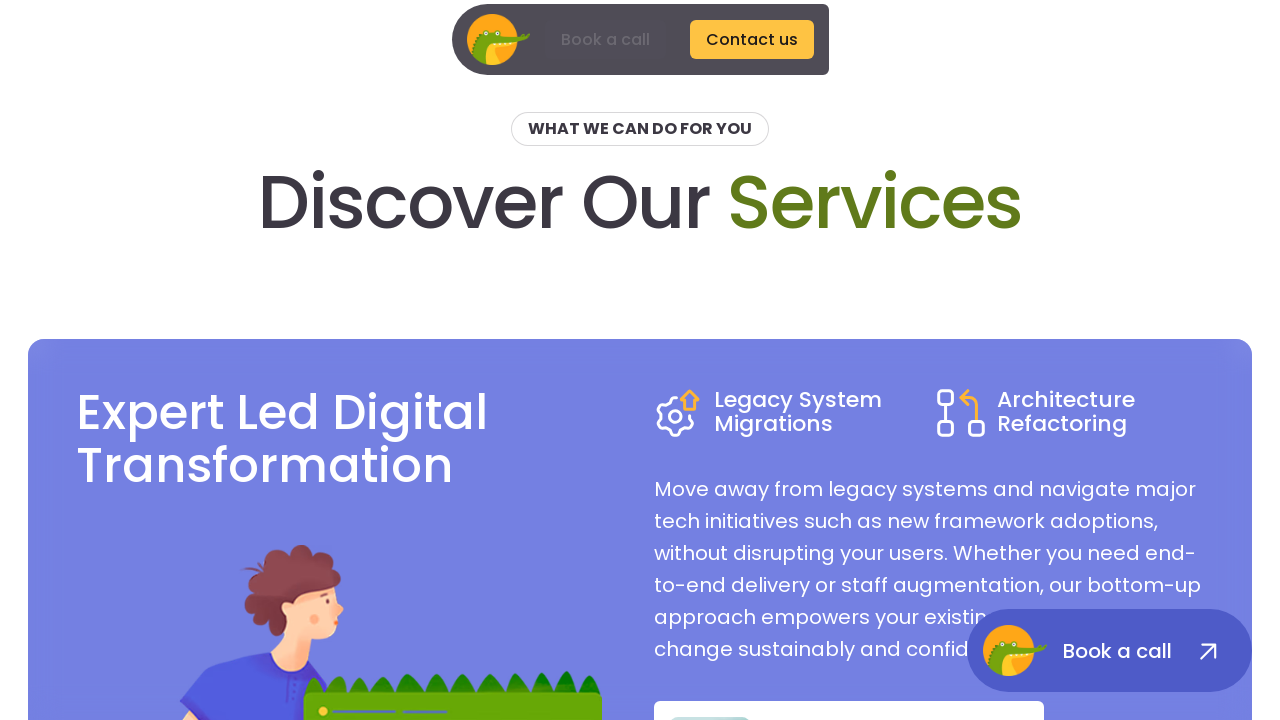

Discover our services section is now visible in viewport
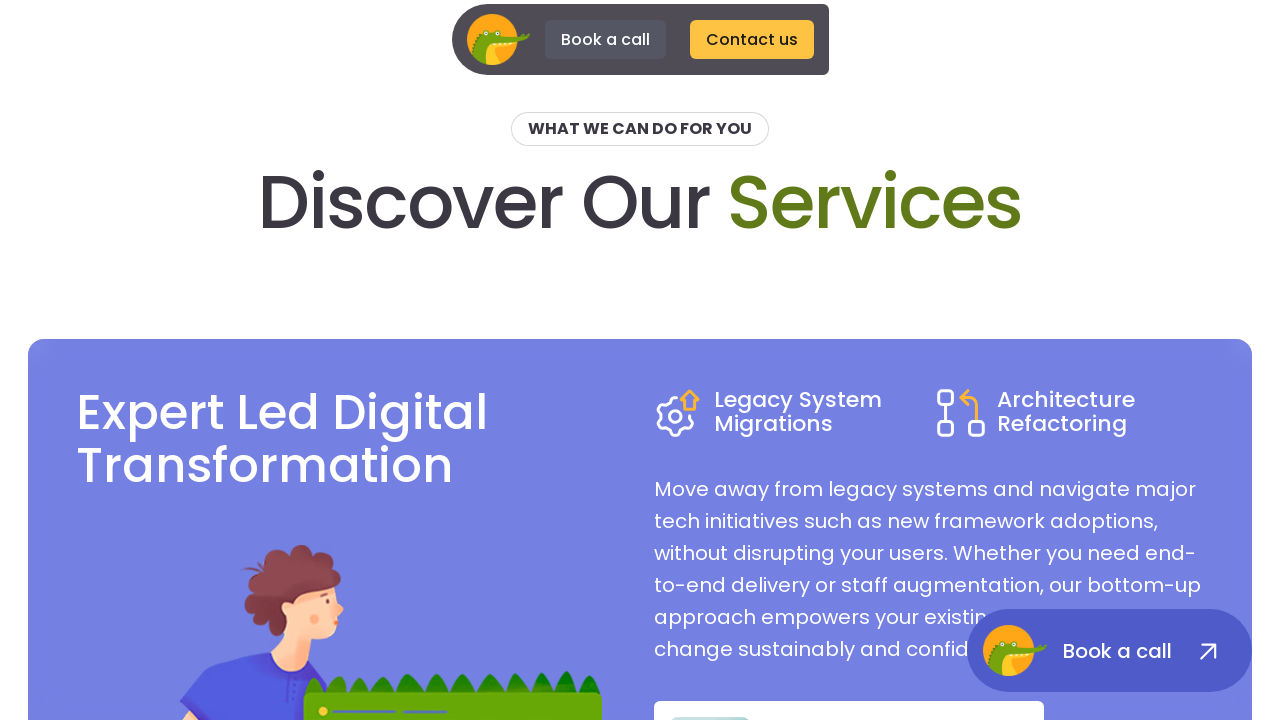

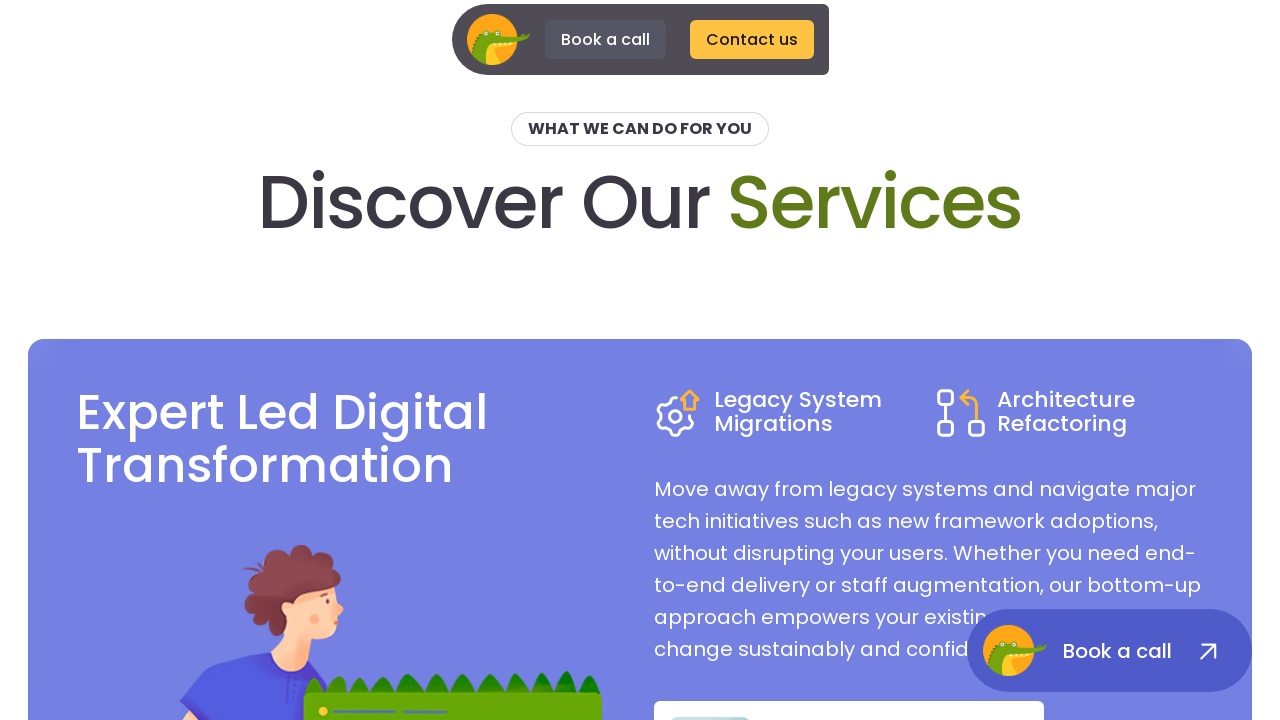